Tests the Community Guidelines footer link by clicking it and verifying navigation to /community_guidelines page

Starting URL: https://scratch.mit.edu

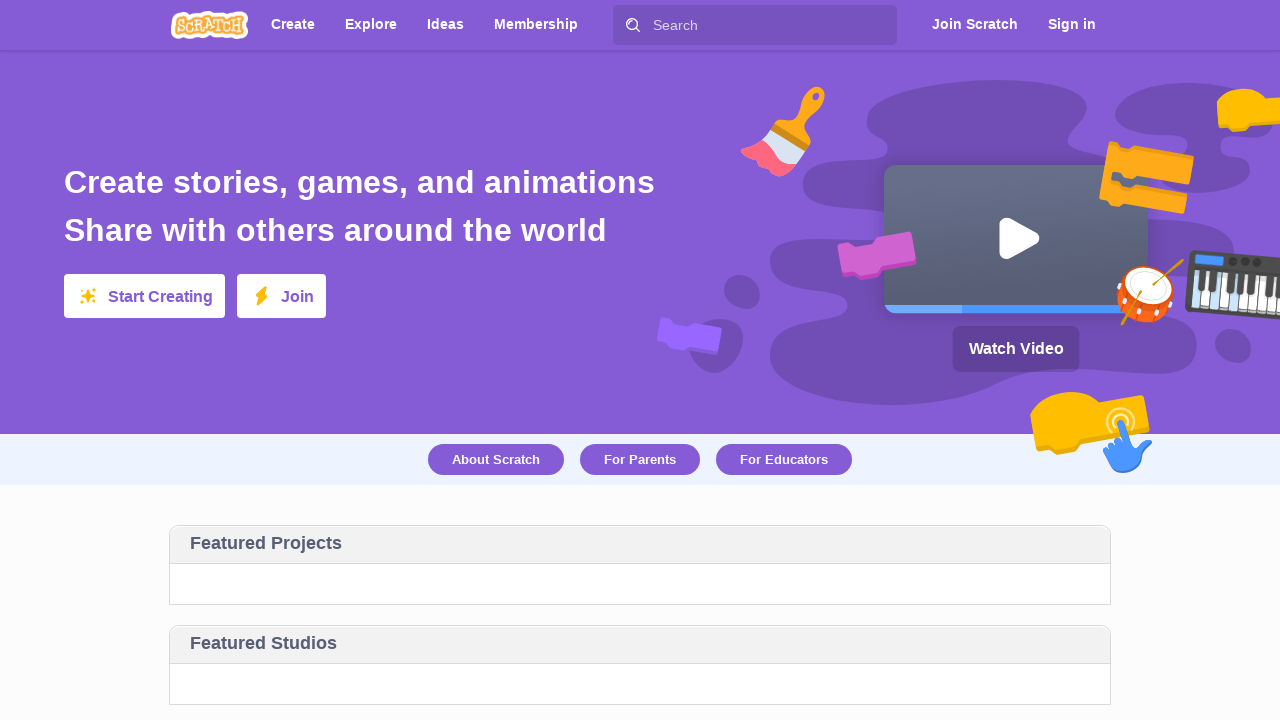

Page loaded and homepage tagline 'Create stories, games, and animations' is visible
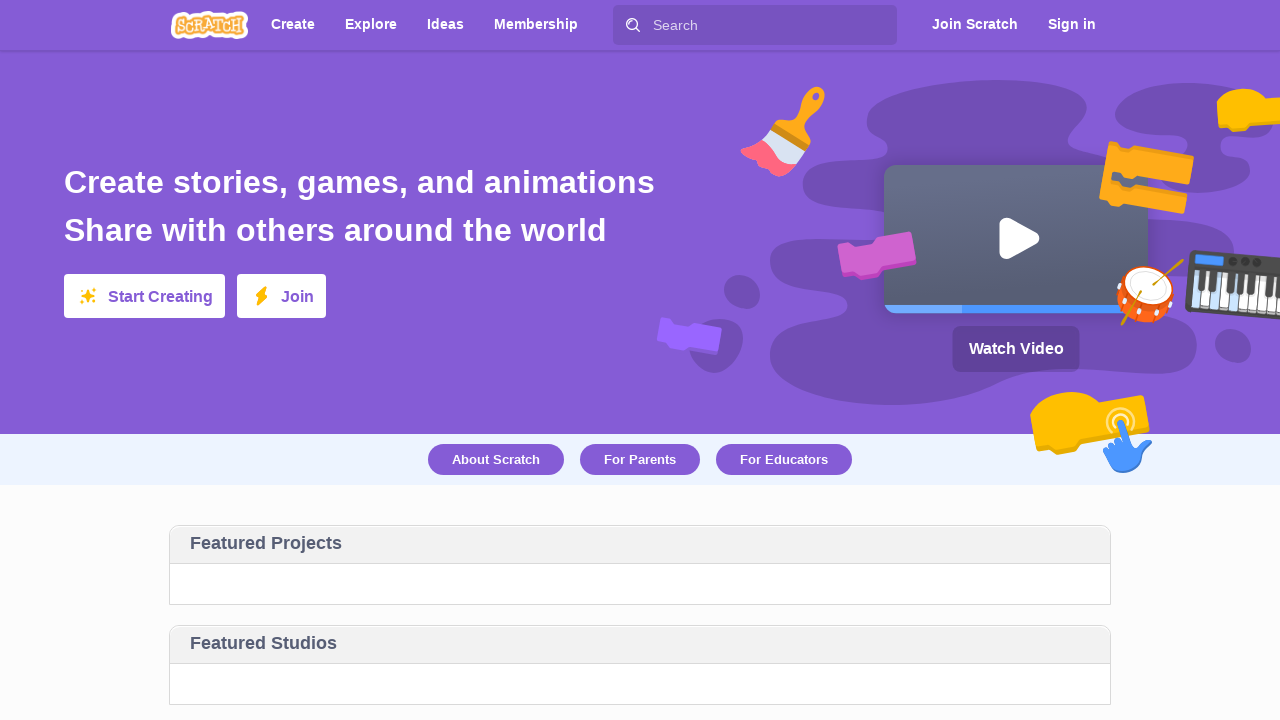

Clicked Community Guidelines link in footer at (431, 486) on text=Community Guidelines
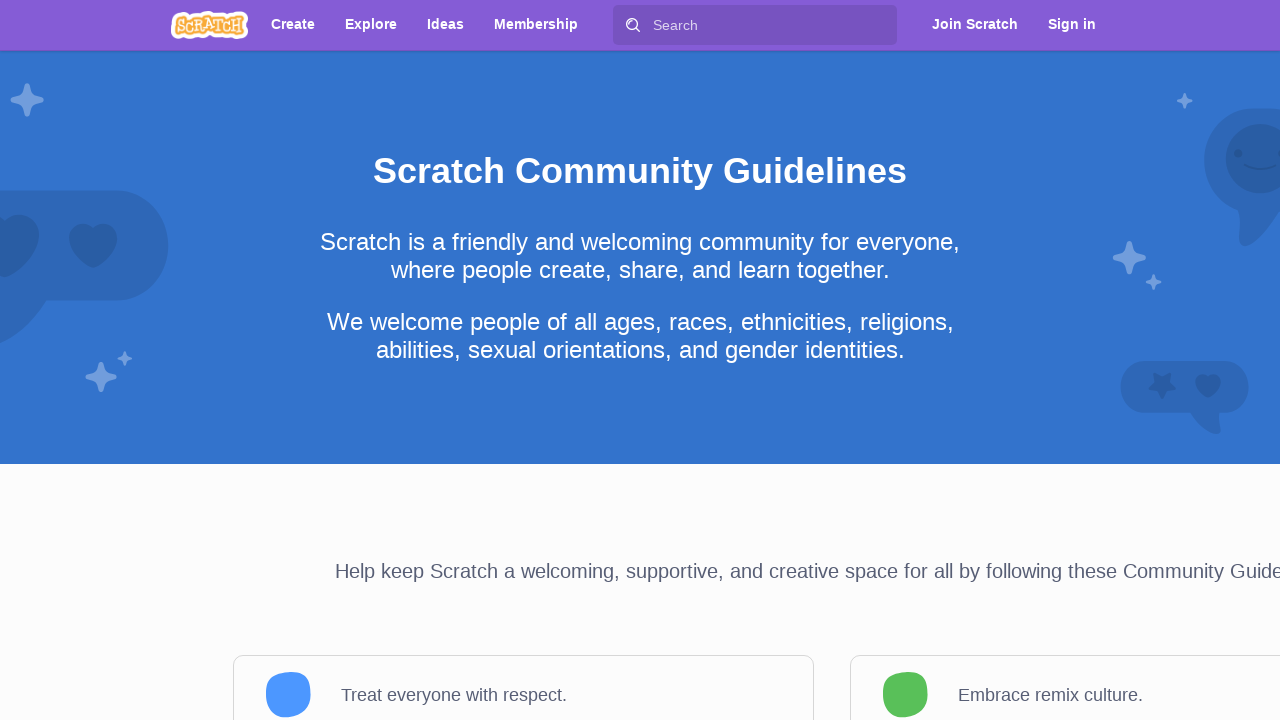

Navigation to Community Guidelines page completed, URL verified
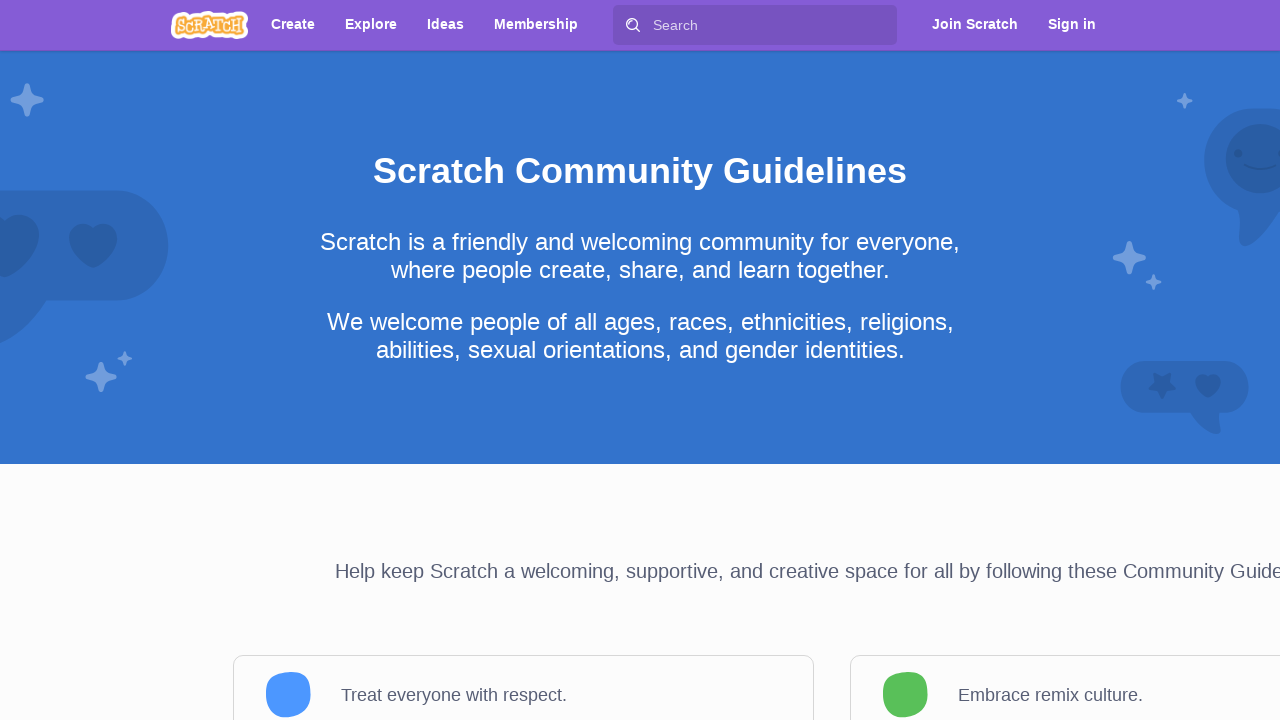

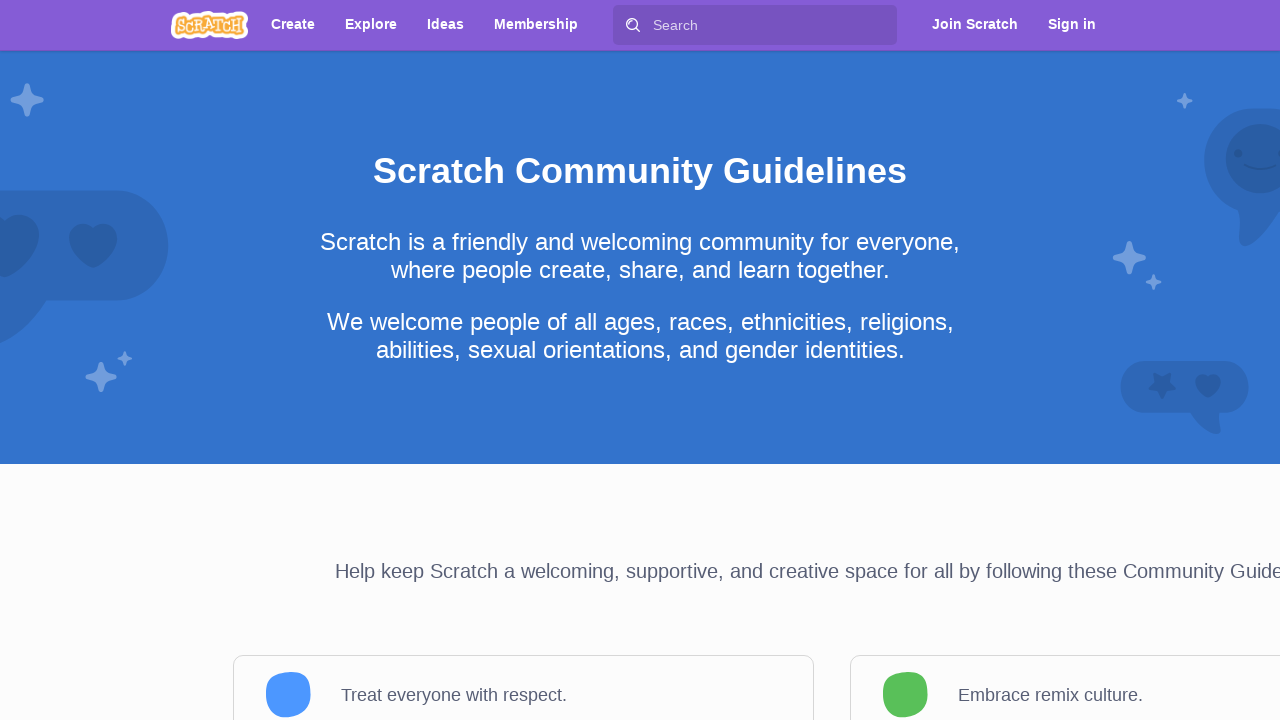